Navigates to a practice page and hovers over the checkout button element

Starting URL: https://selectorshub.com/xpath-practice-page/

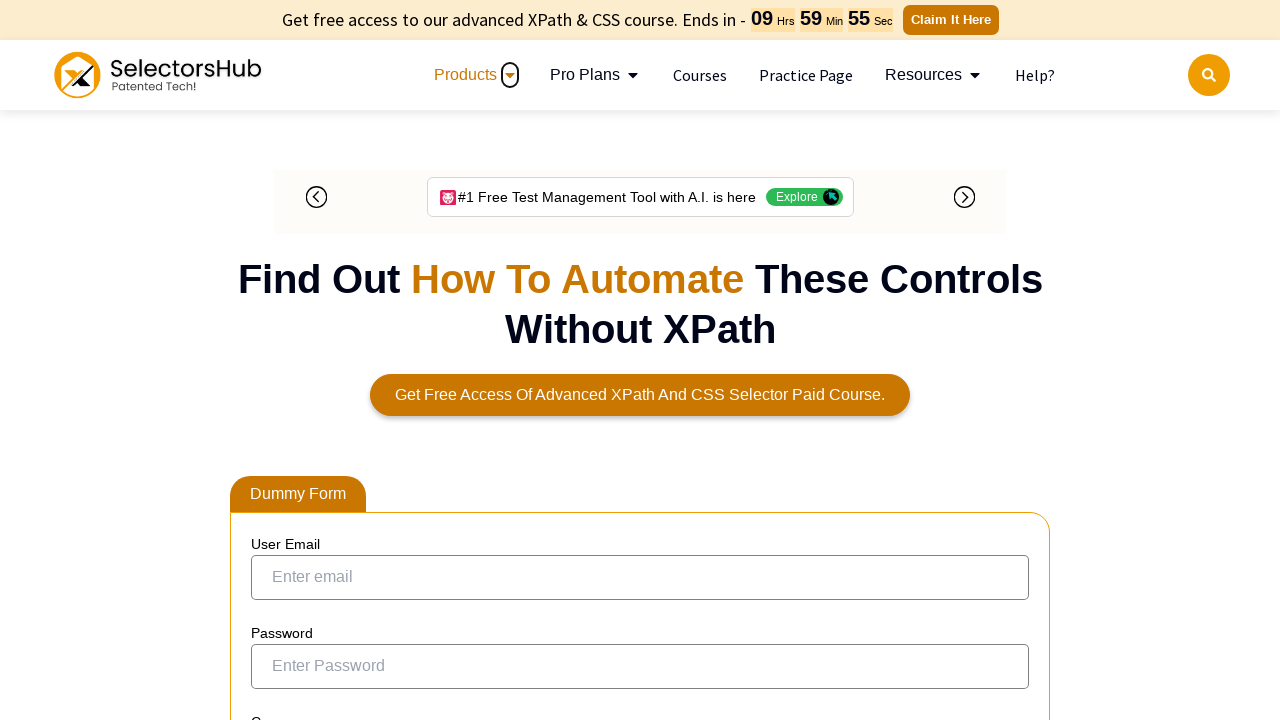

Navigated to XPath practice page
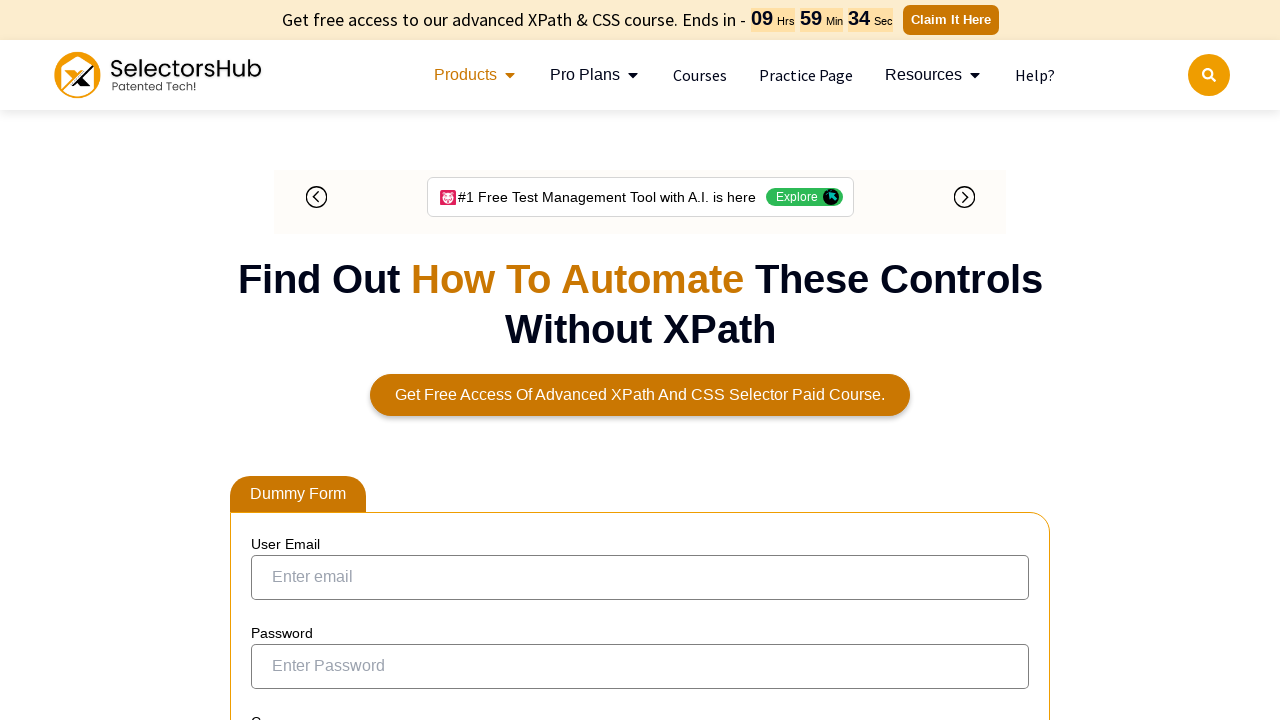

Located checkout button element
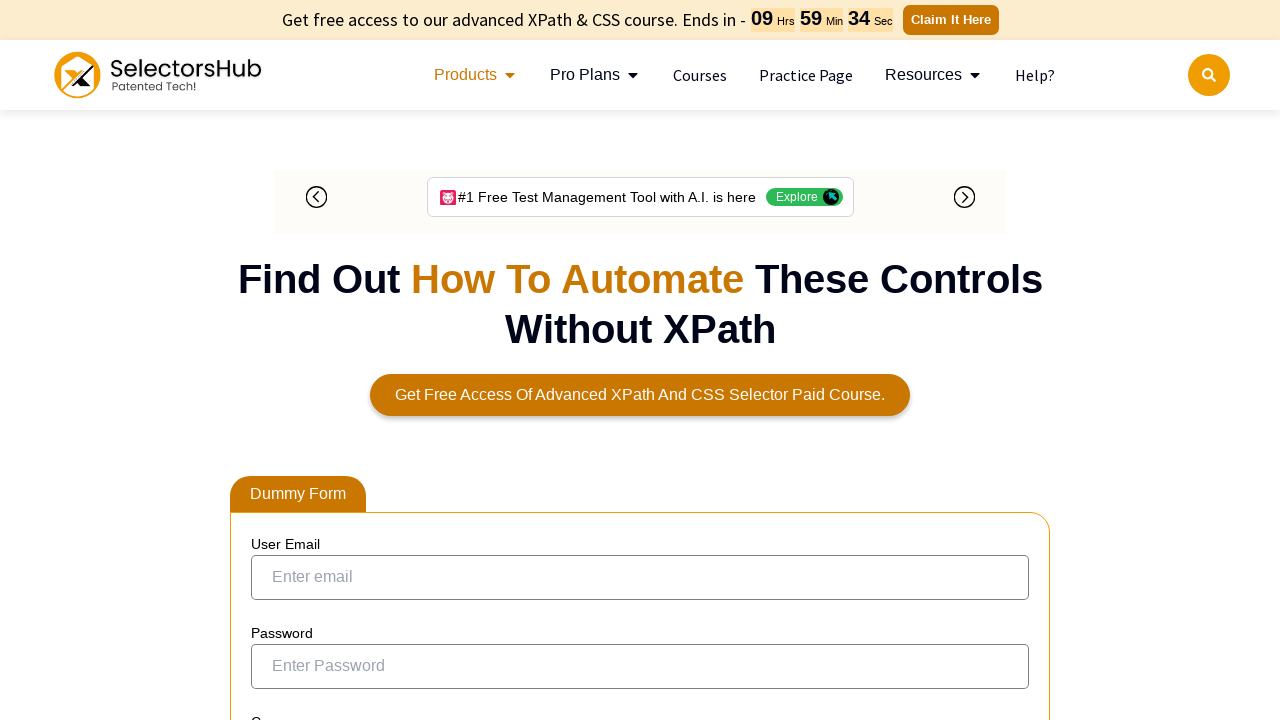

Hovered over checkout button at (314, 360) on xpath=//button[normalize-space()='Checkout here']
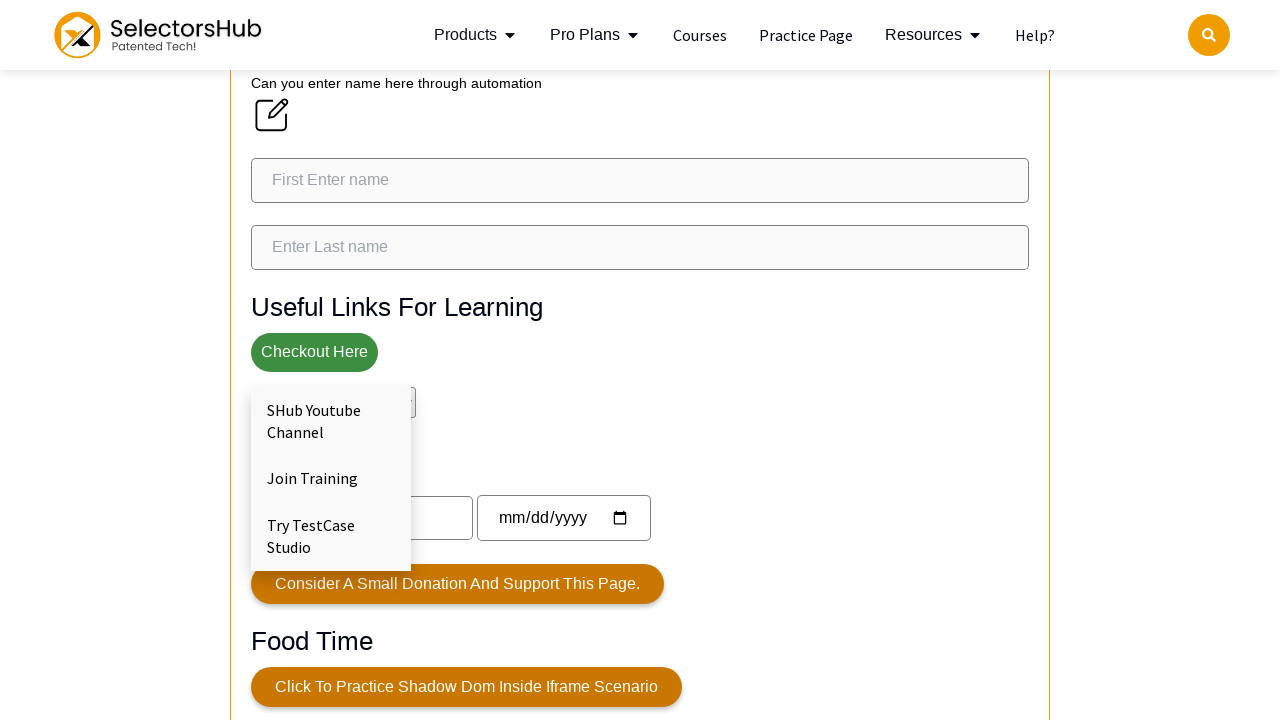

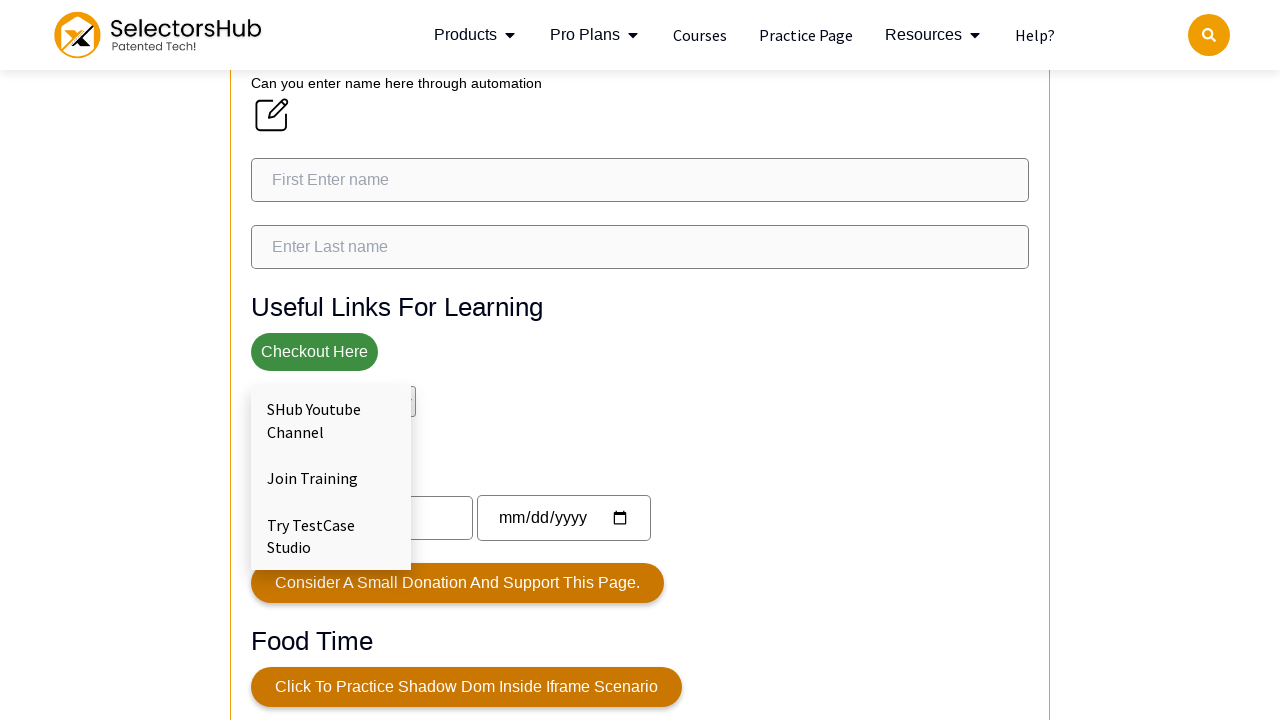